Tests the "Top Deals" page functionality by opening a new window, clicking on a table column to sort it, verifying the sort order, and navigating through pagination to find a specific item (Tomato).

Starting URL: https://rahulshettyacademy.com/seleniumPractise/

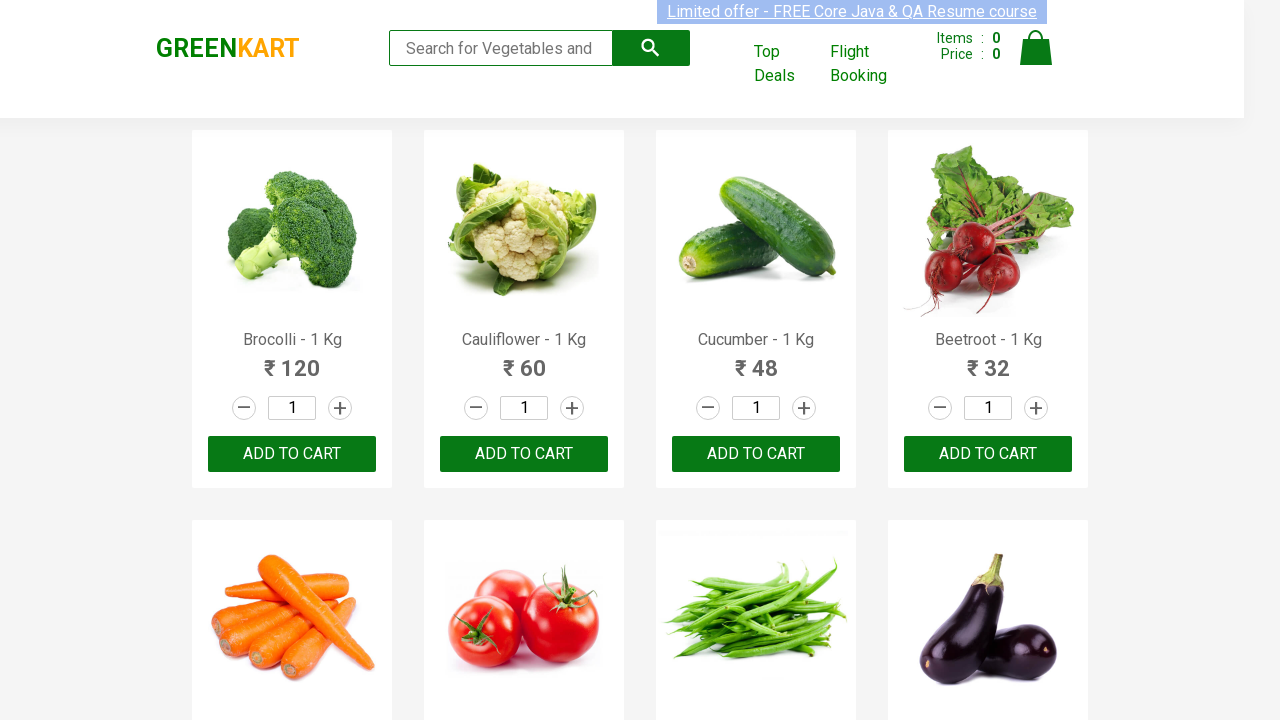

Clicked on 'Top Deals' link to open new window at (787, 64) on xpath=//a[normalize-space()='Top Deals']
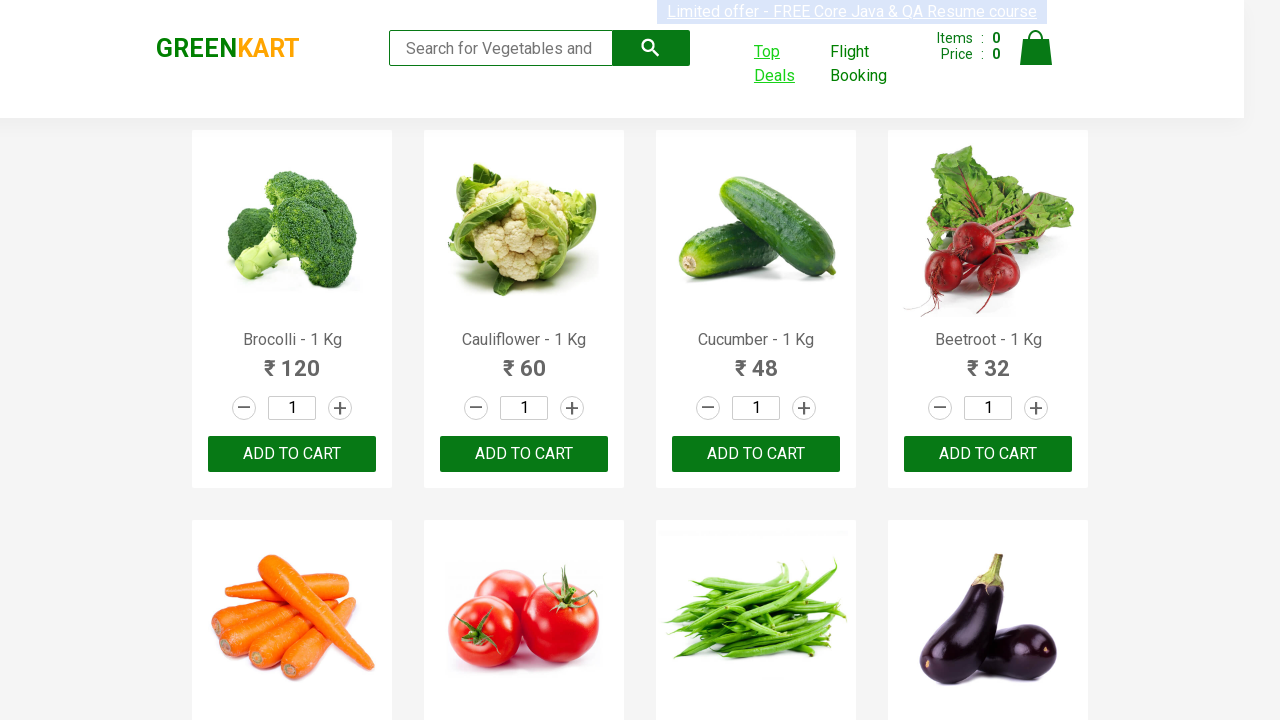

New child window opened and page loaded
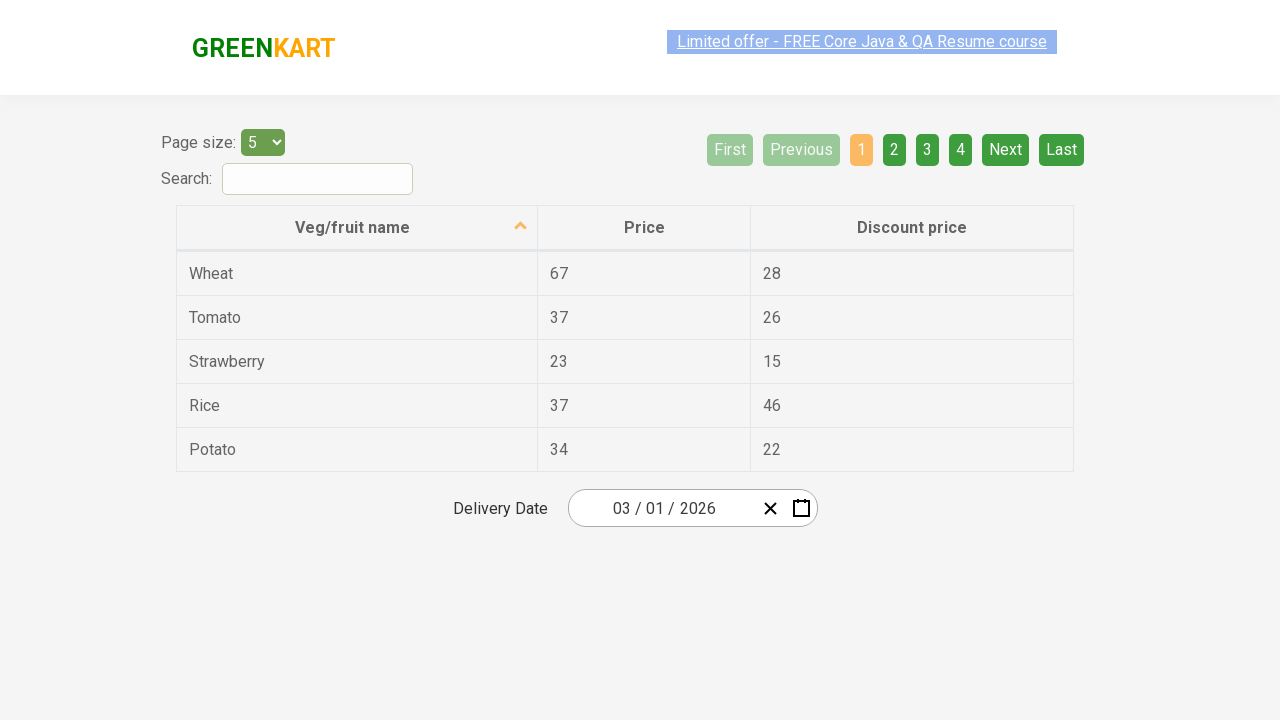

Clicked first column header to sort table at (357, 213) on xpath=//tr/th[1]
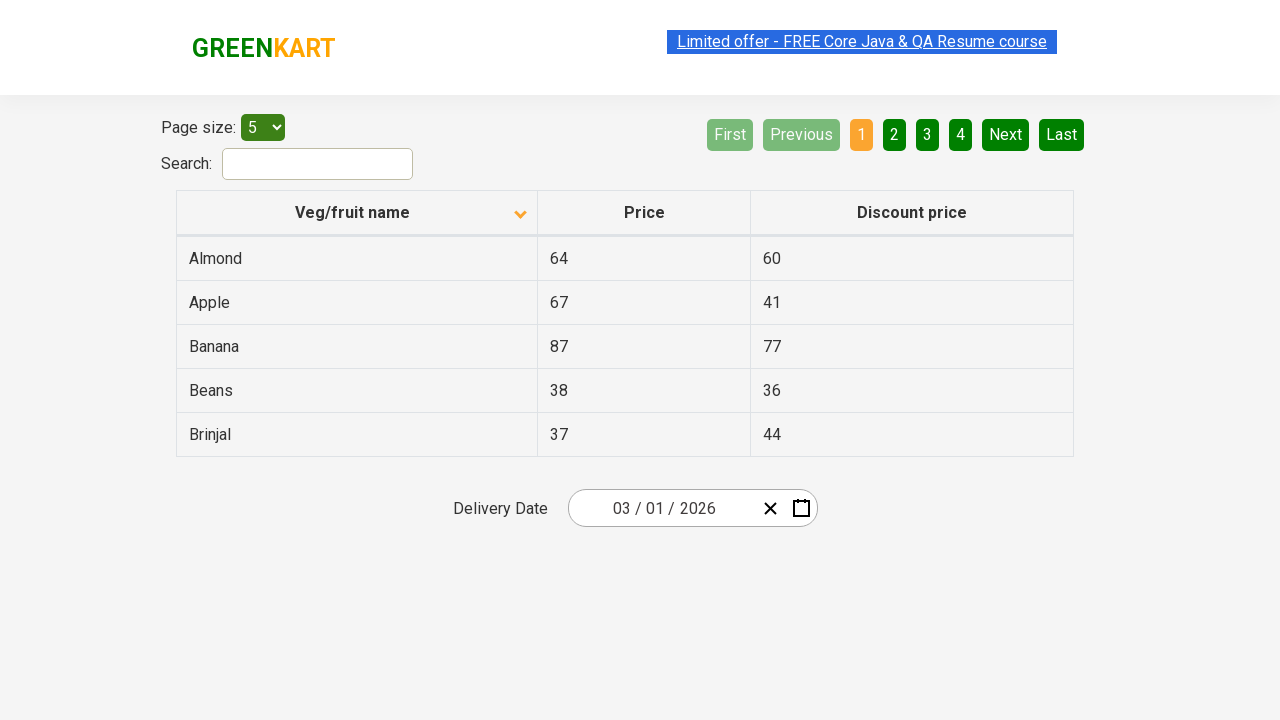

Table elements loaded after sorting
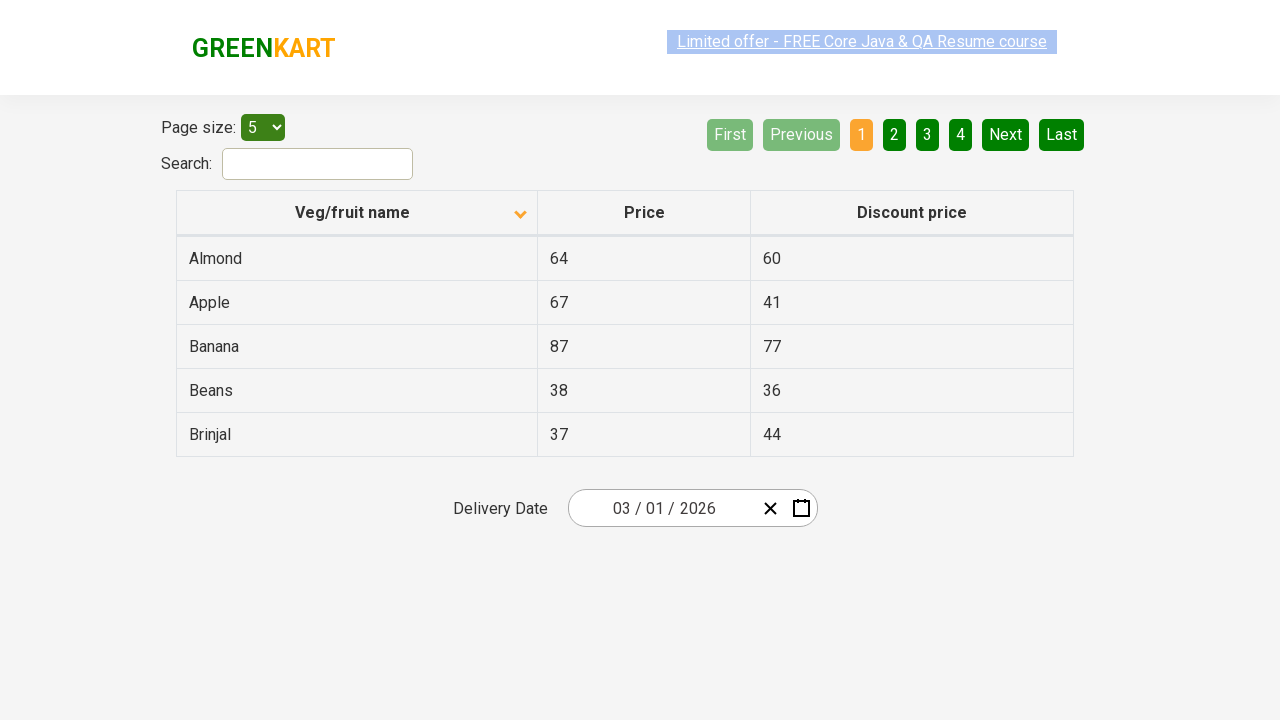

Retrieved all items from first column to verify sorting
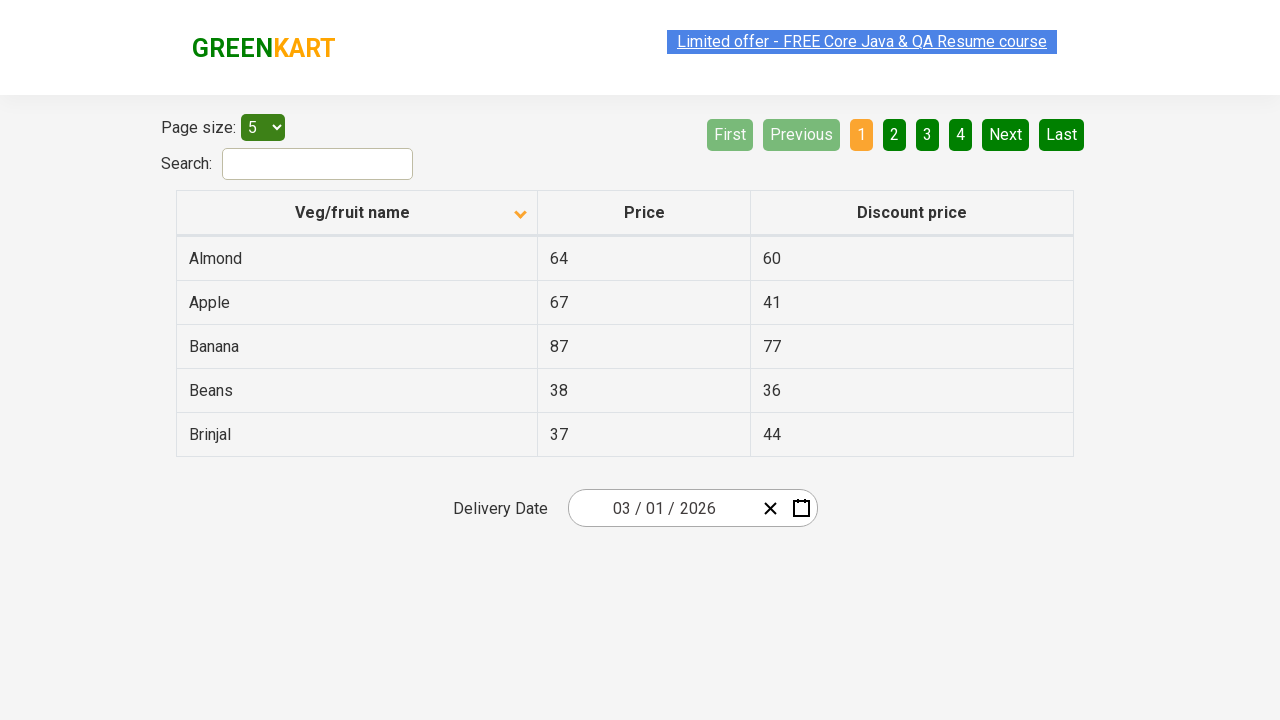

Verified that table is sorted correctly
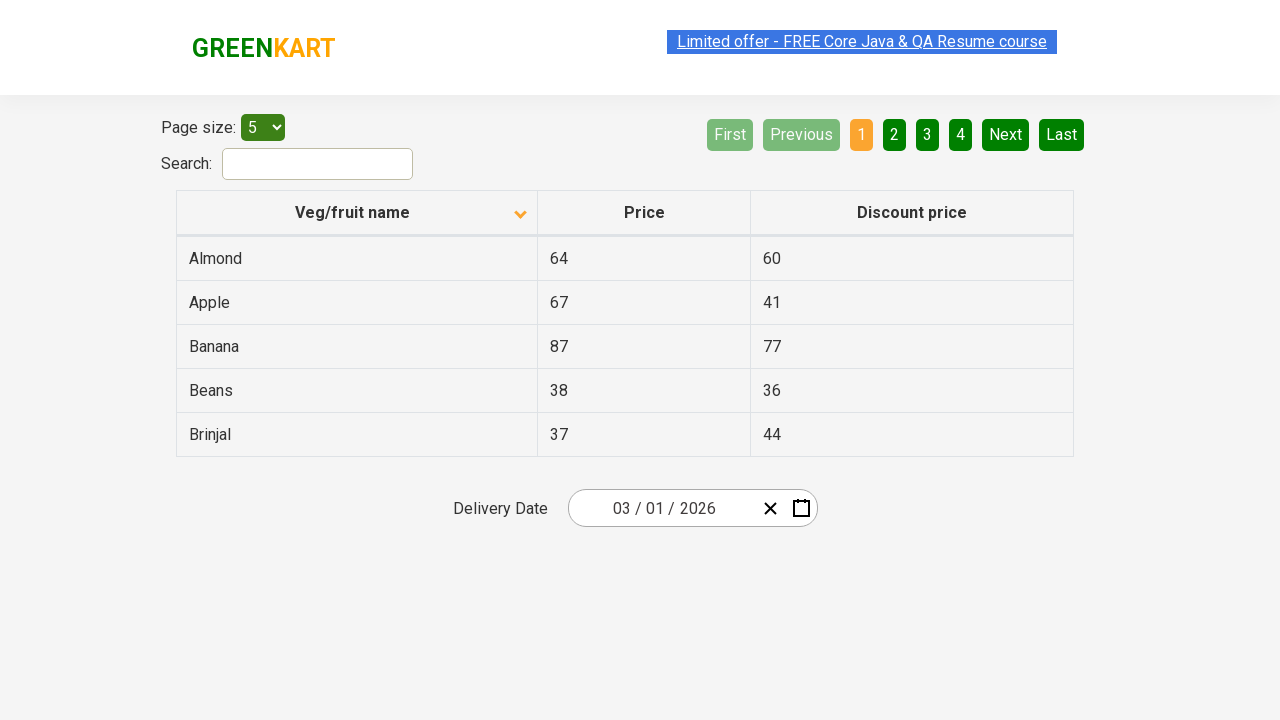

'Tomato' not found on page, clicked Next button to navigate to next page (iteration 1) at (1006, 134) on [aria-label='Next']
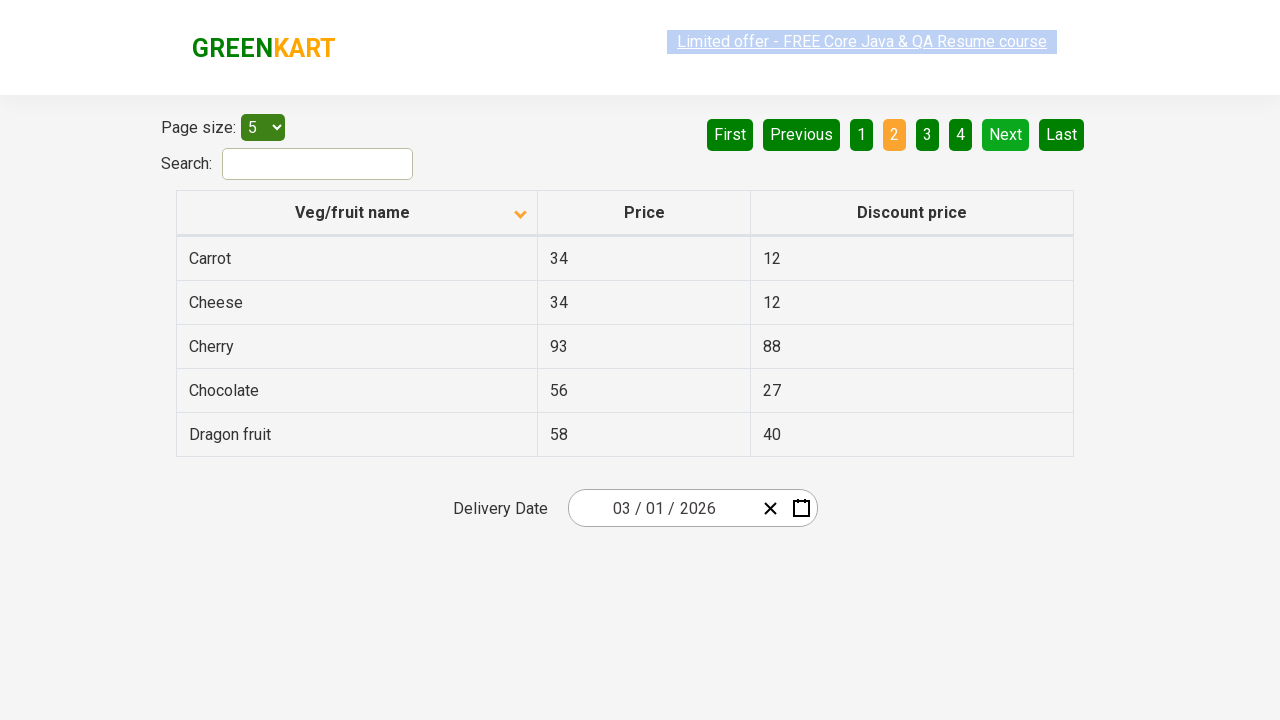

Waited for page transition after clicking Next
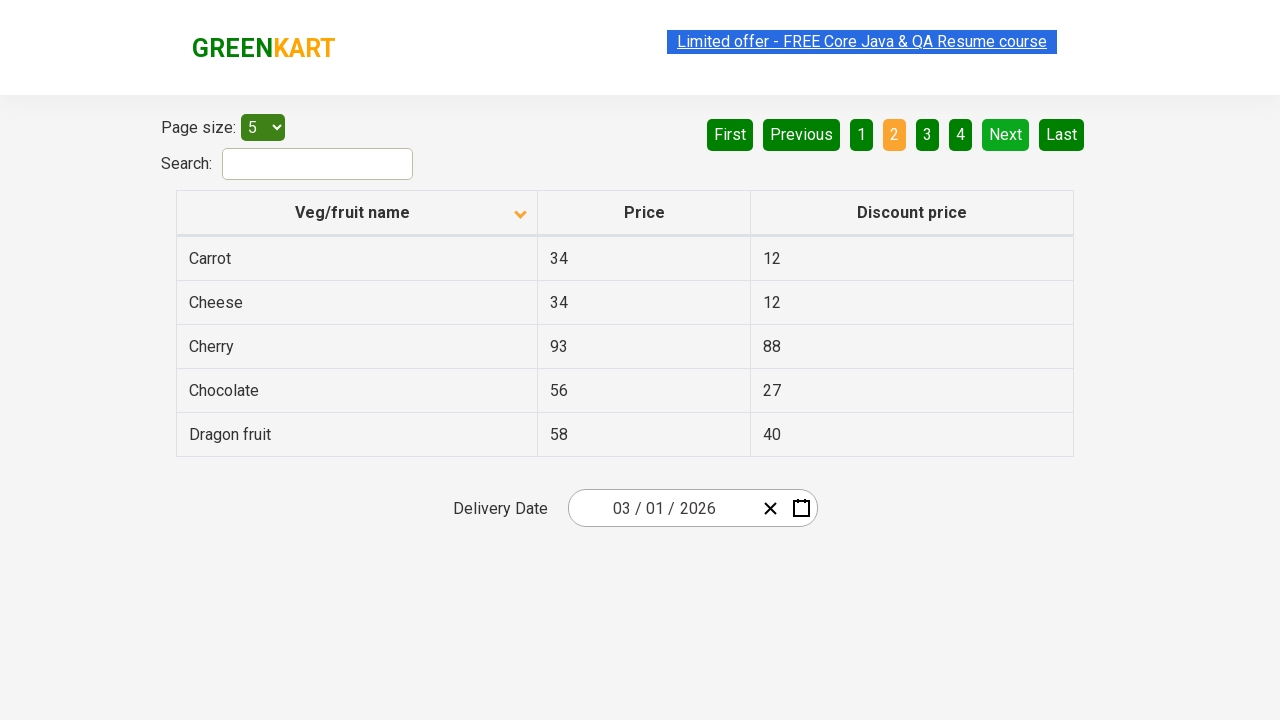

'Tomato' not found on page, clicked Next button to navigate to next page (iteration 2) at (1006, 134) on [aria-label='Next']
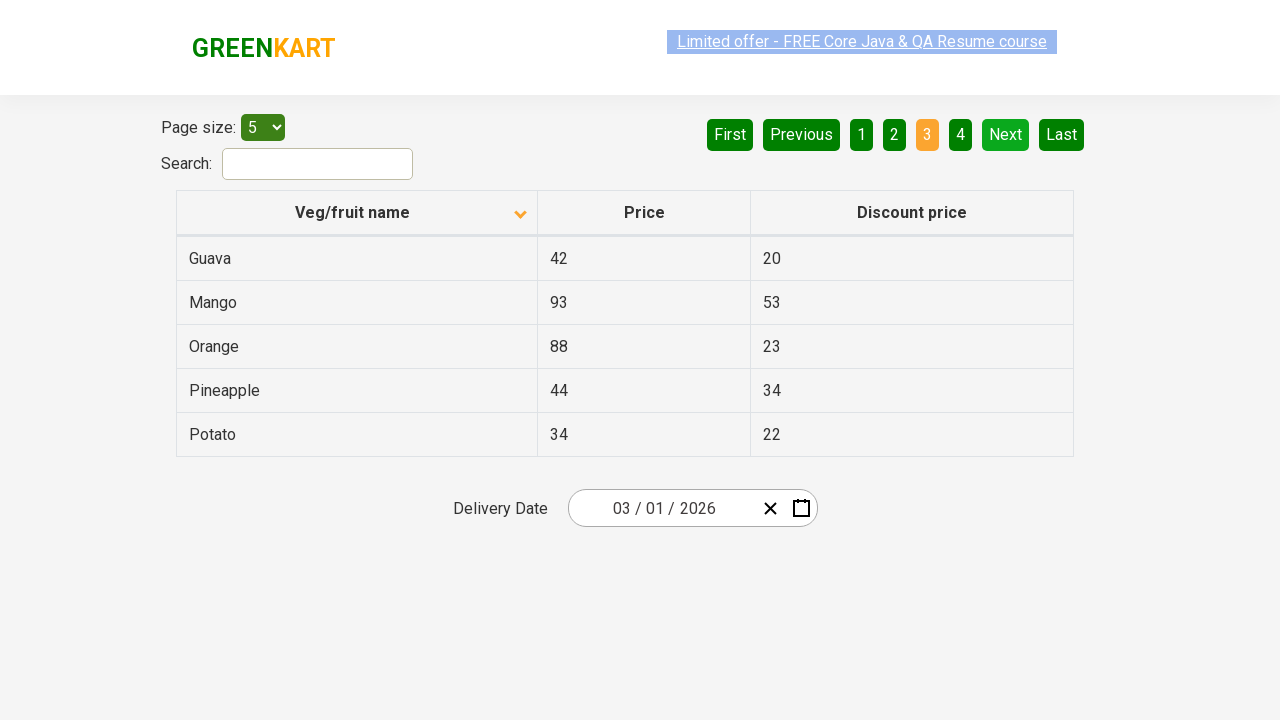

Waited for page transition after clicking Next
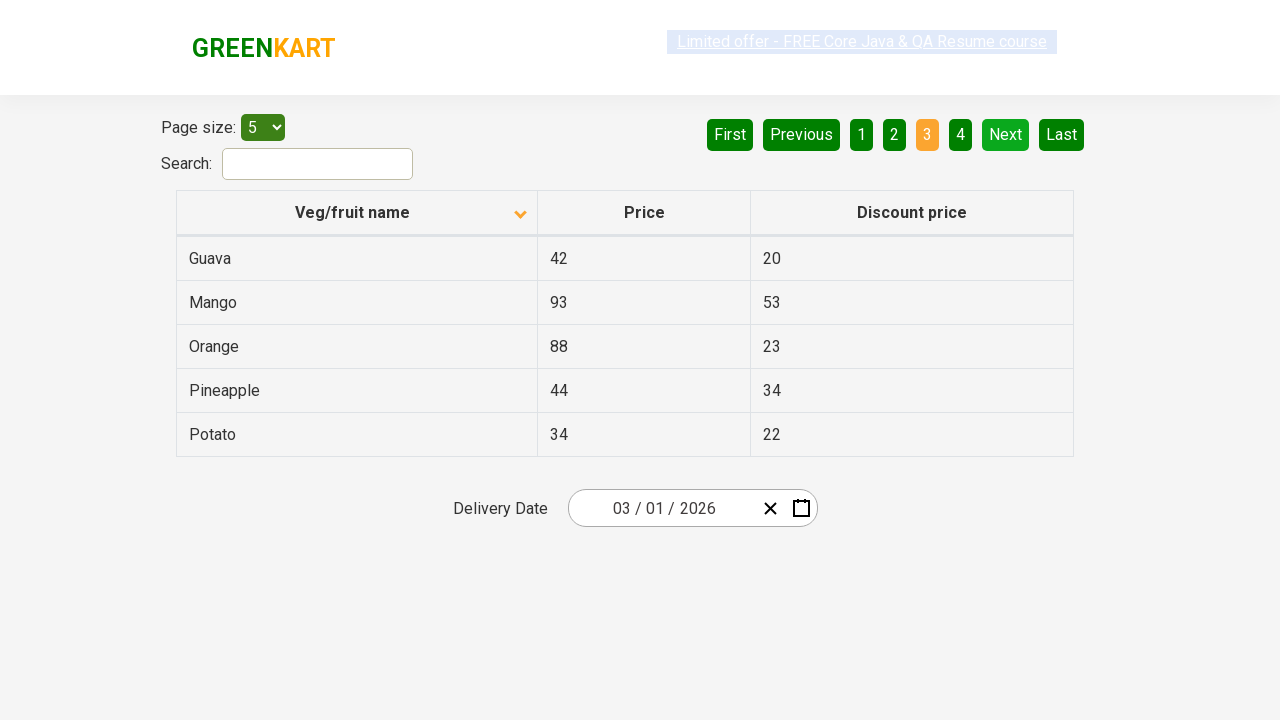

'Tomato' not found on page, clicked Next button to navigate to next page (iteration 3) at (1006, 134) on [aria-label='Next']
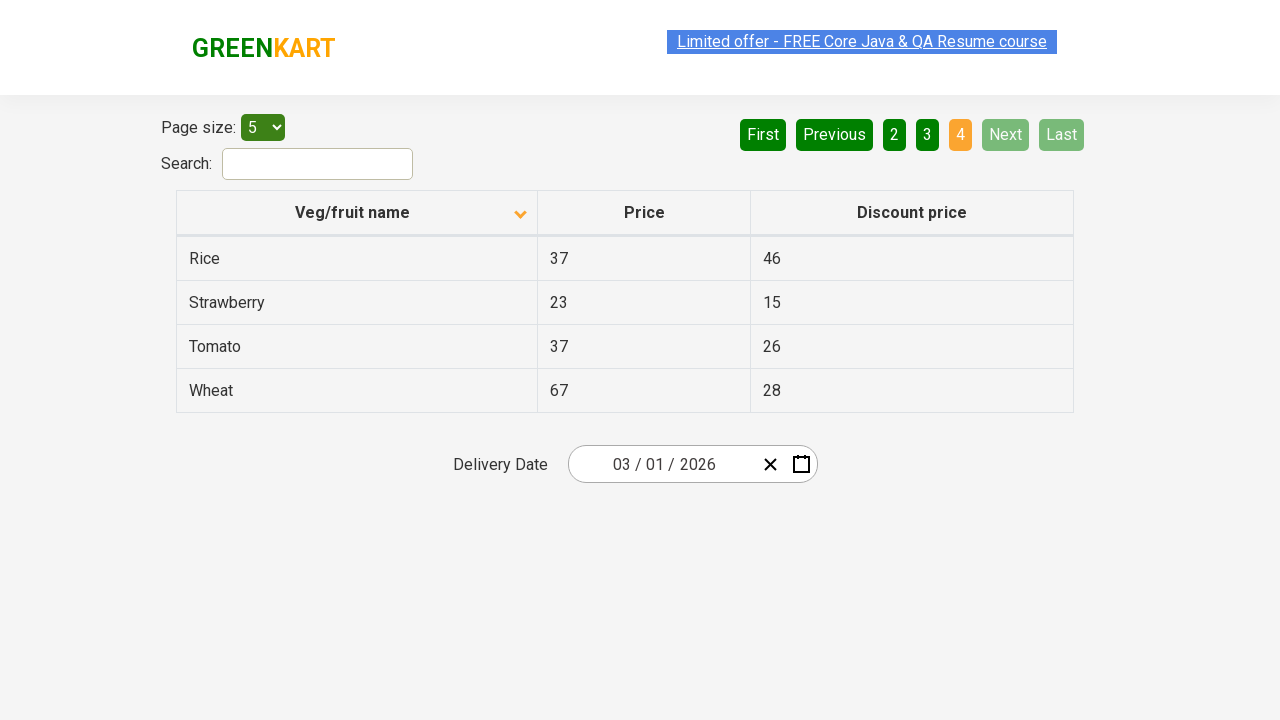

Waited for page transition after clicking Next
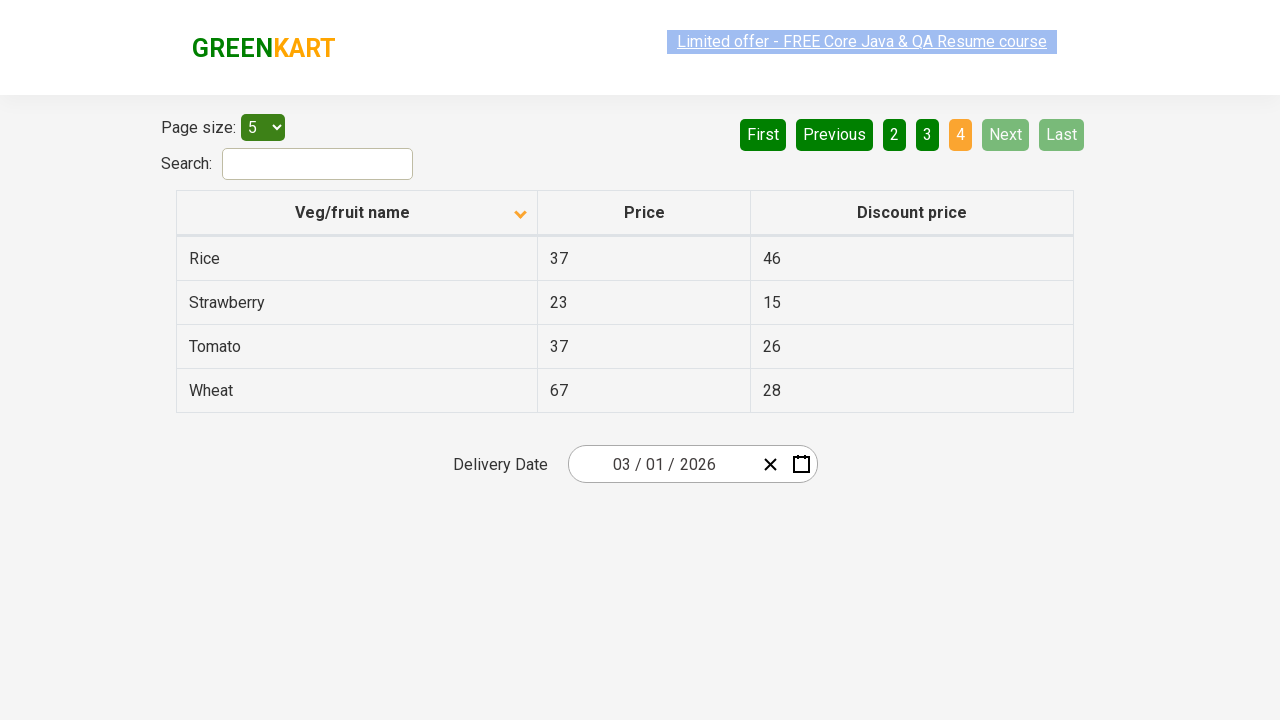

Found 'Tomato' in table and clicked on it at (357, 346) on xpath=//tr/td[1][contains(text(), 'Tomato')]
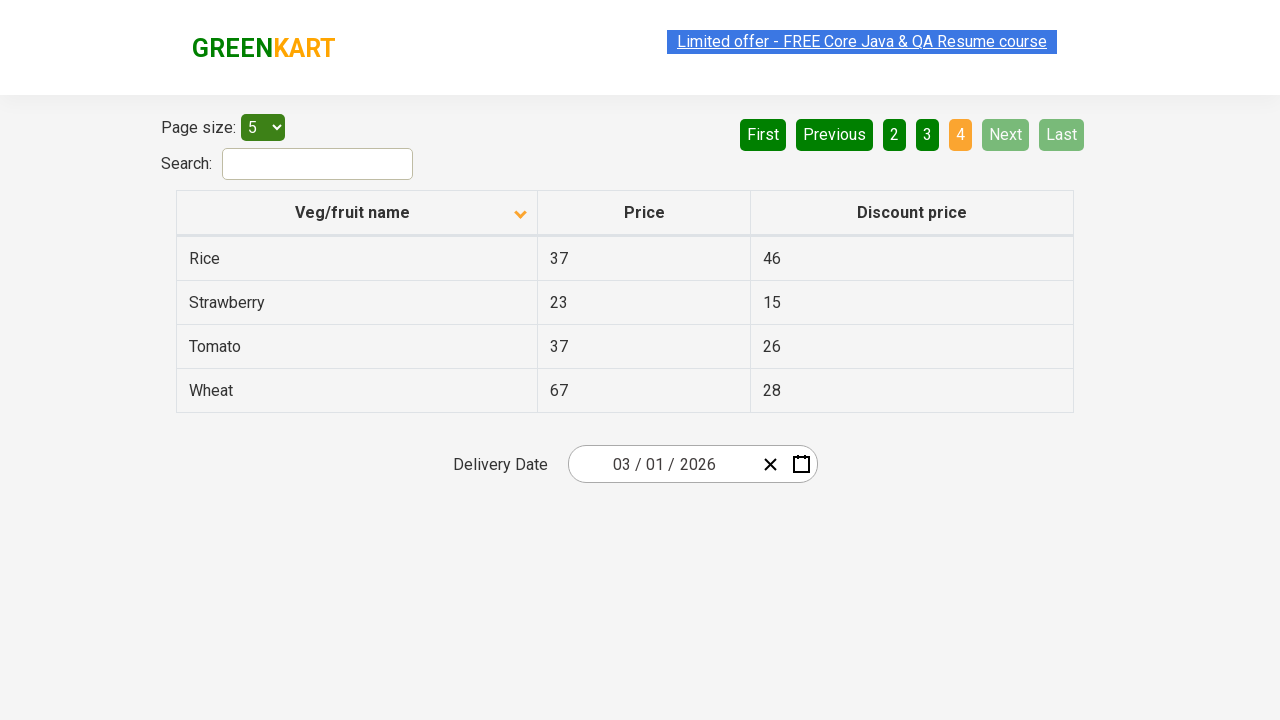

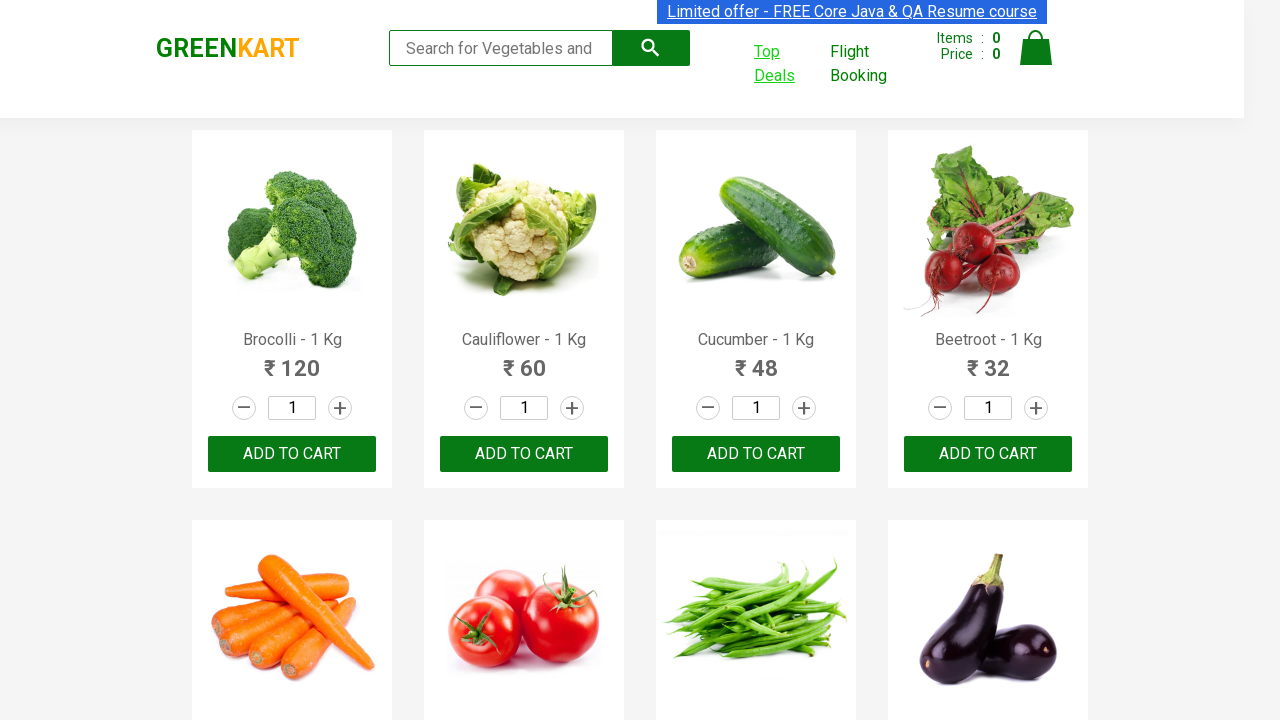